Tests adding and removing elements on a page, verifying element visibility and handling stale element references

Starting URL: https://practice.cydeo.com/add_remove_elements/

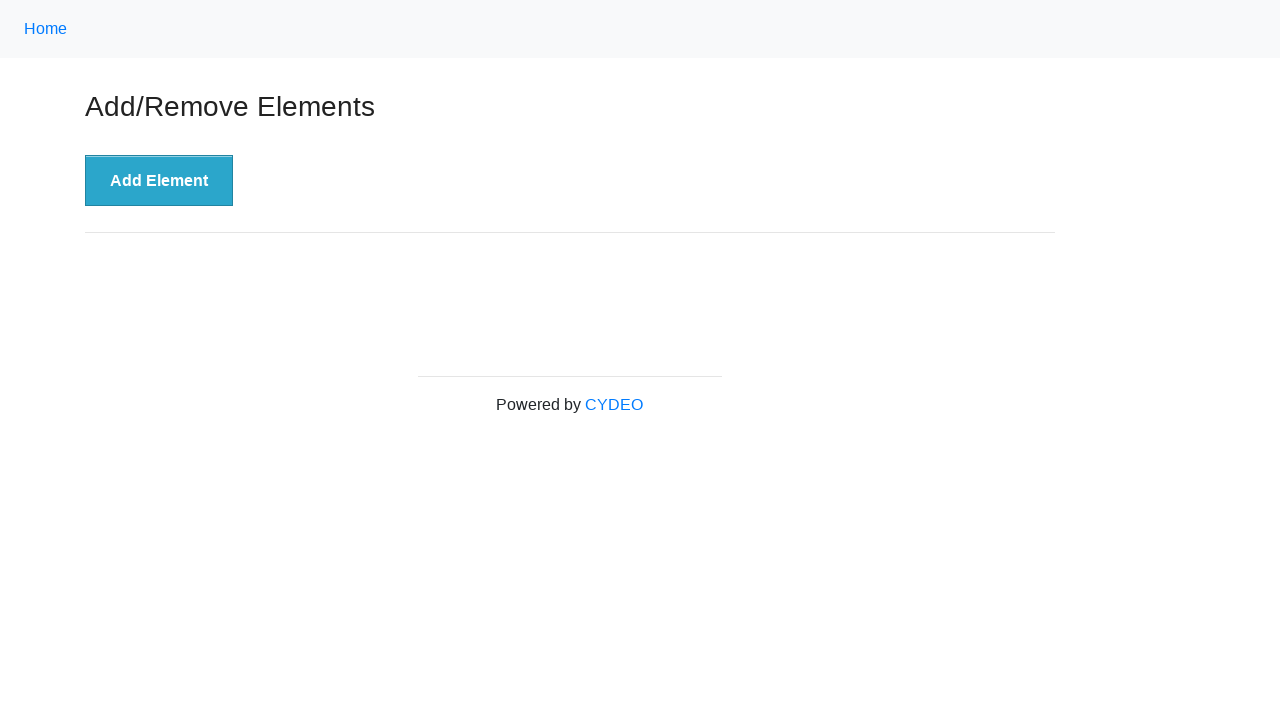

Clicked 'Add Element' button to create a delete button at (159, 181) on button[onclick='addElement()']
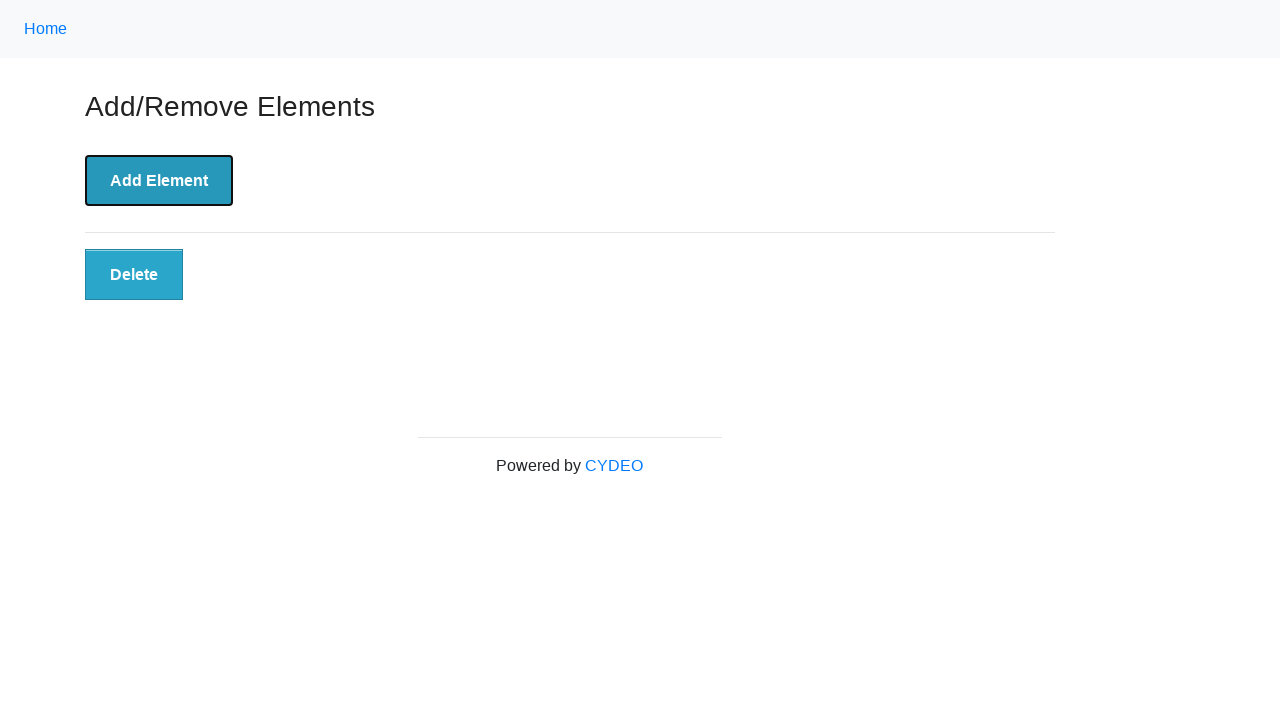

Located the Delete button after adding element
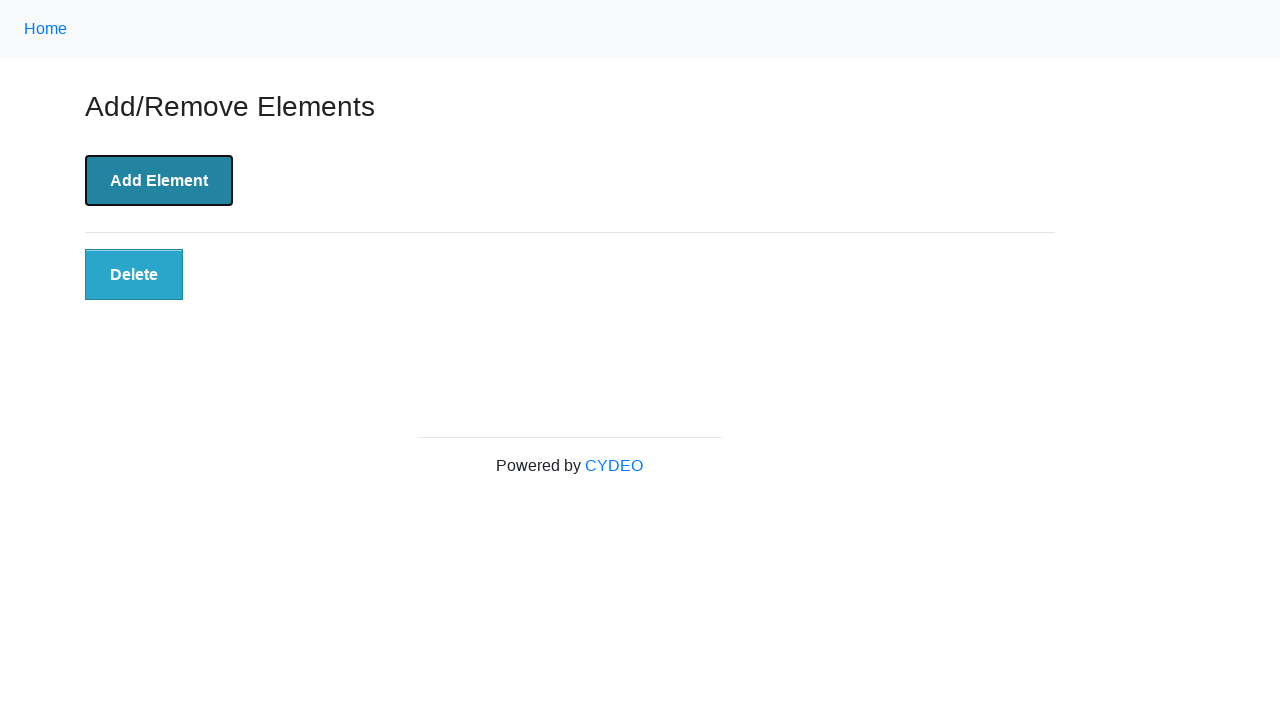

Verified Delete button is visible
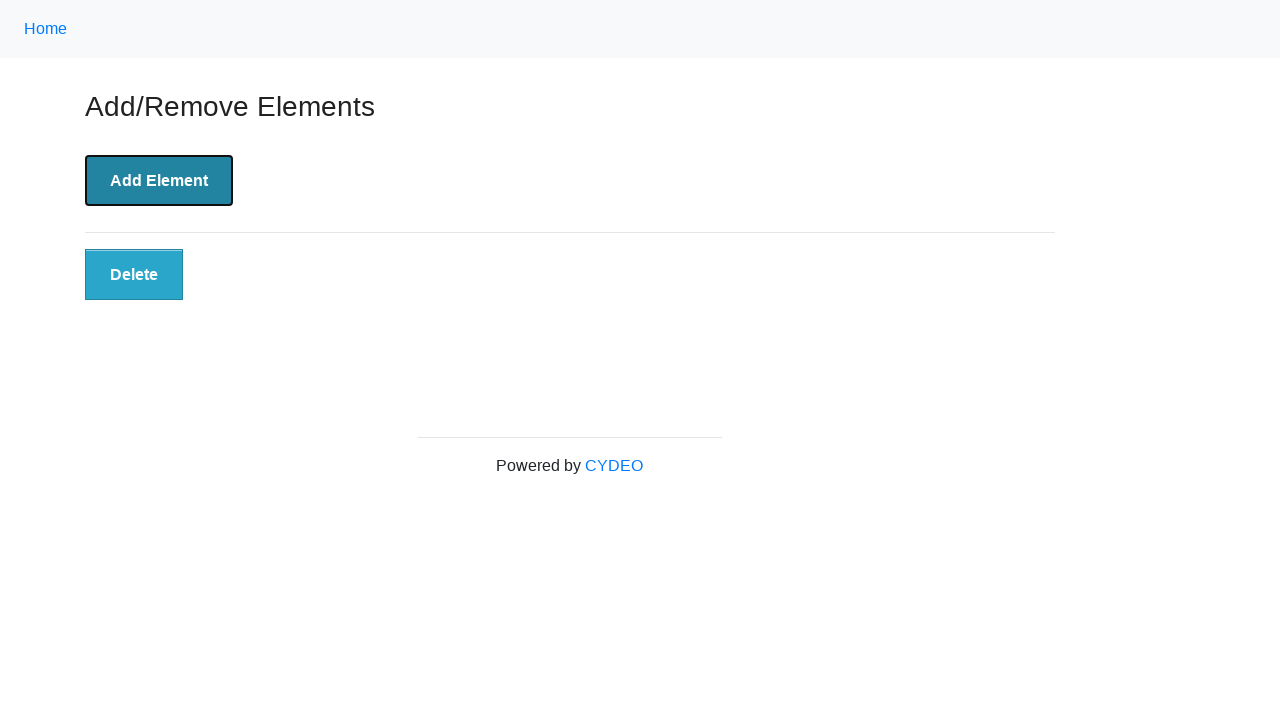

Clicked the Delete button to remove element at (134, 275) on button:text('Delete')
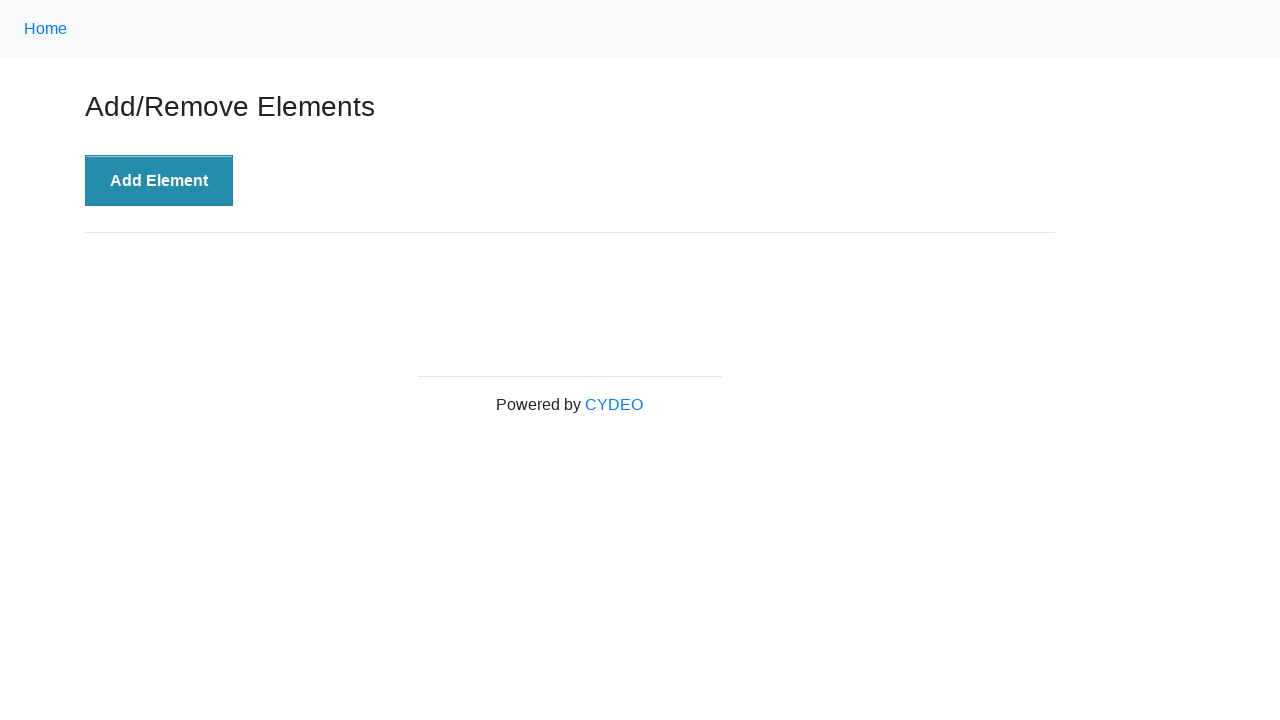

Counted remaining Delete buttons after deletion
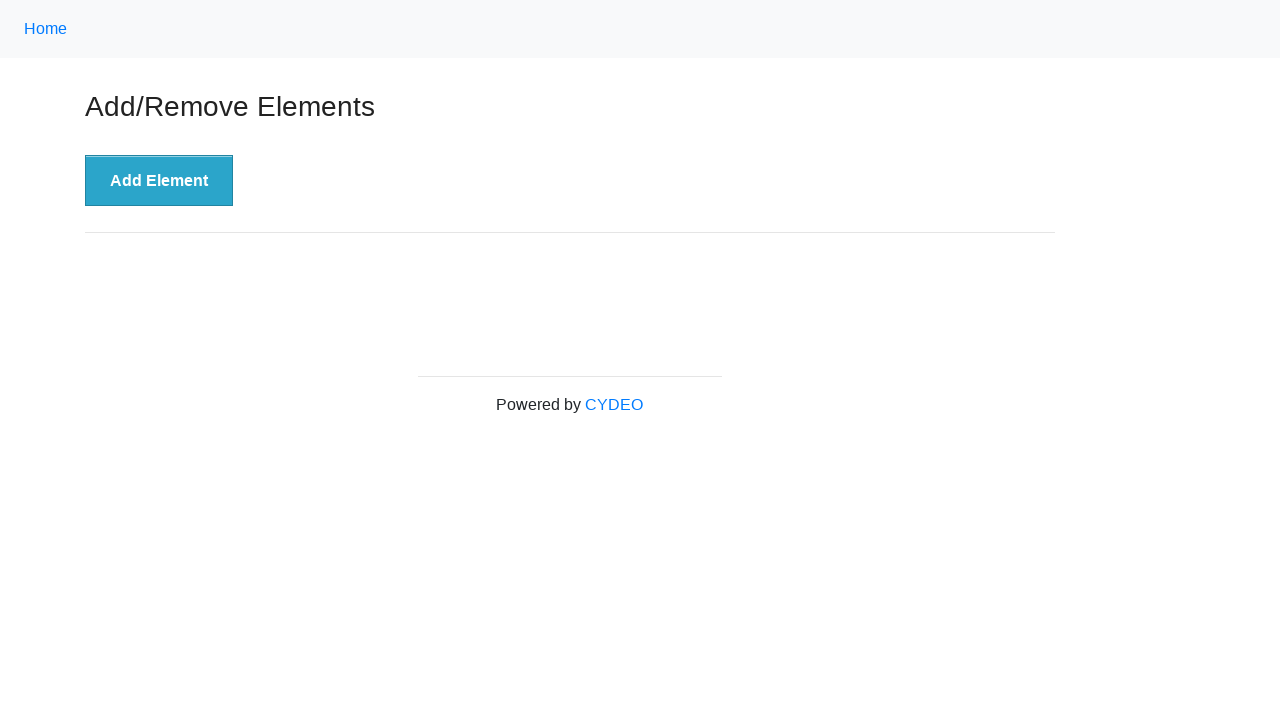

Verified Delete button no longer exists (stale element reference test passed)
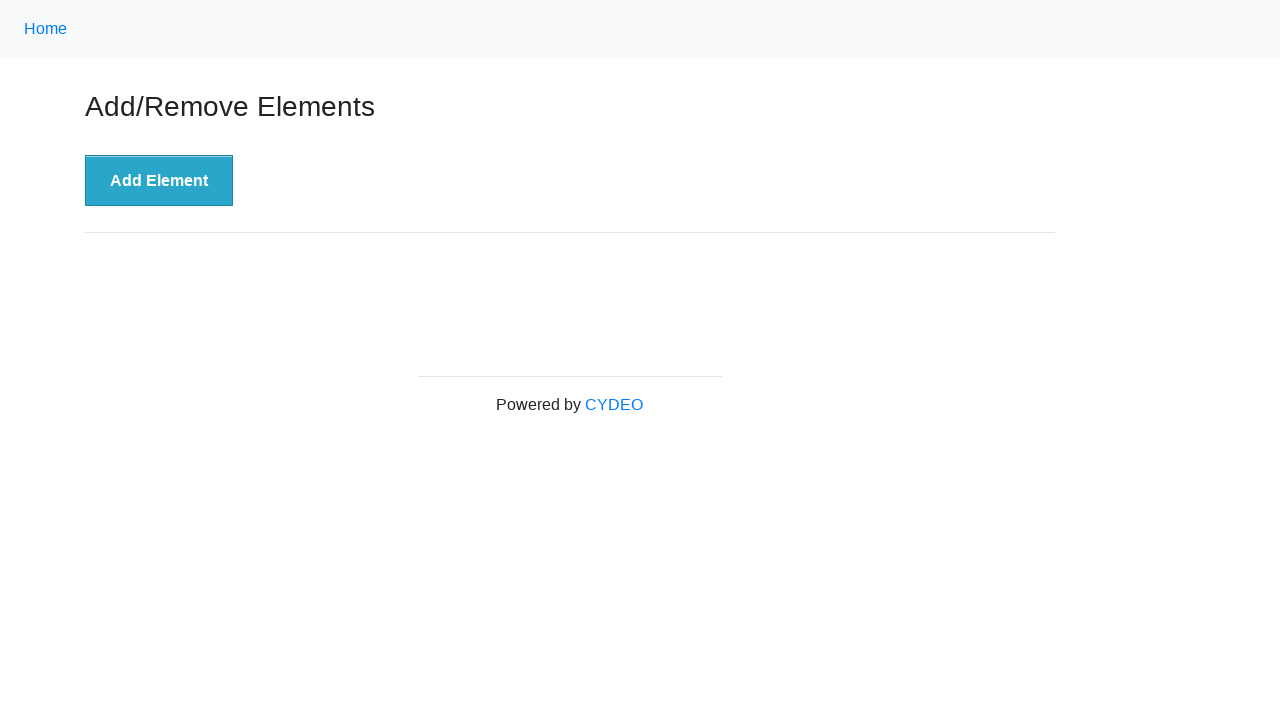

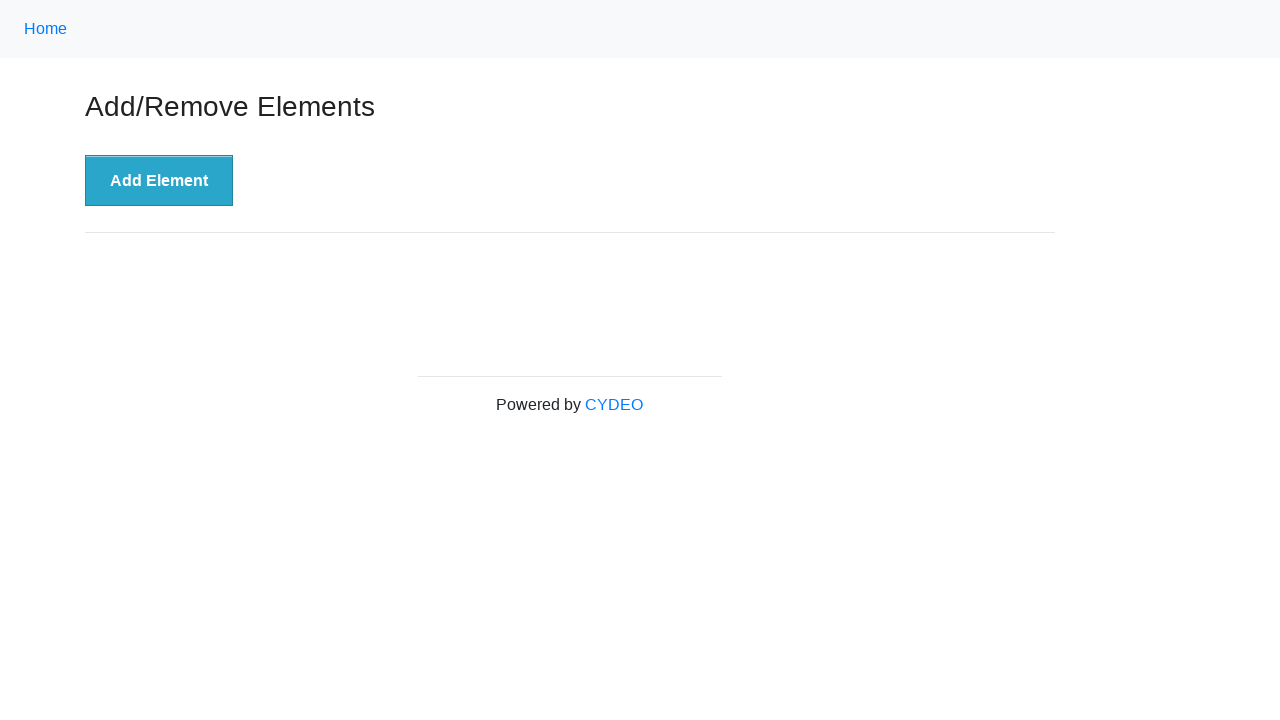